Tests the forgot password link functionality by clicking it and verifying the URL changes to the password reset page

Starting URL: https://opensource-demo.orangehrmlive.com/

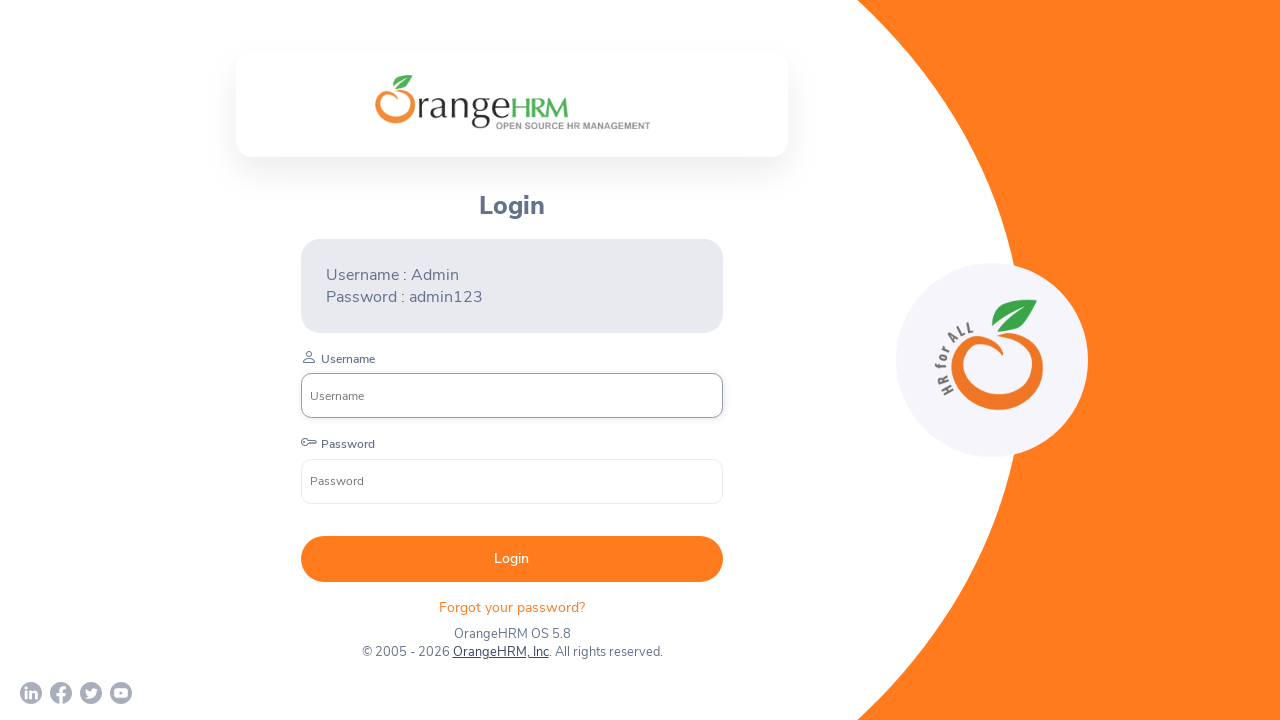

Clicked on 'Forgot your password?' link at (512, 607) on text=Forgot your password?
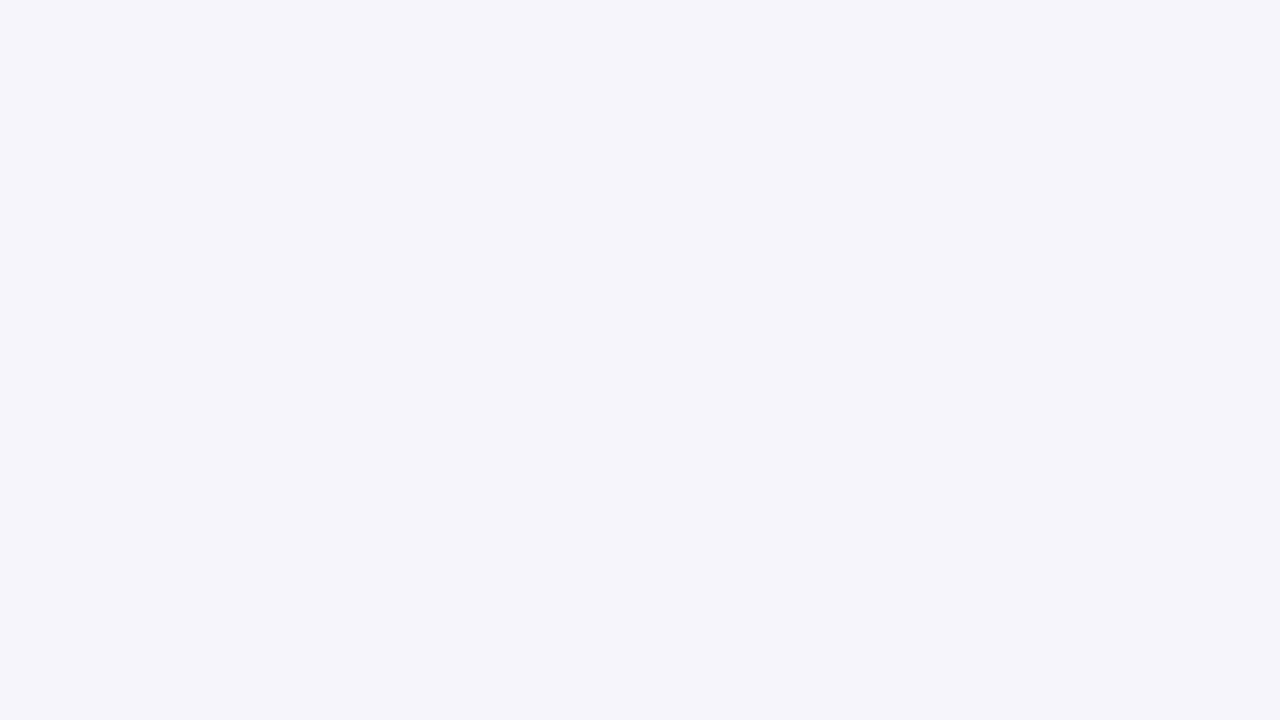

Verified navigation to password reset page (URL changed to requestPasswordResetCode)
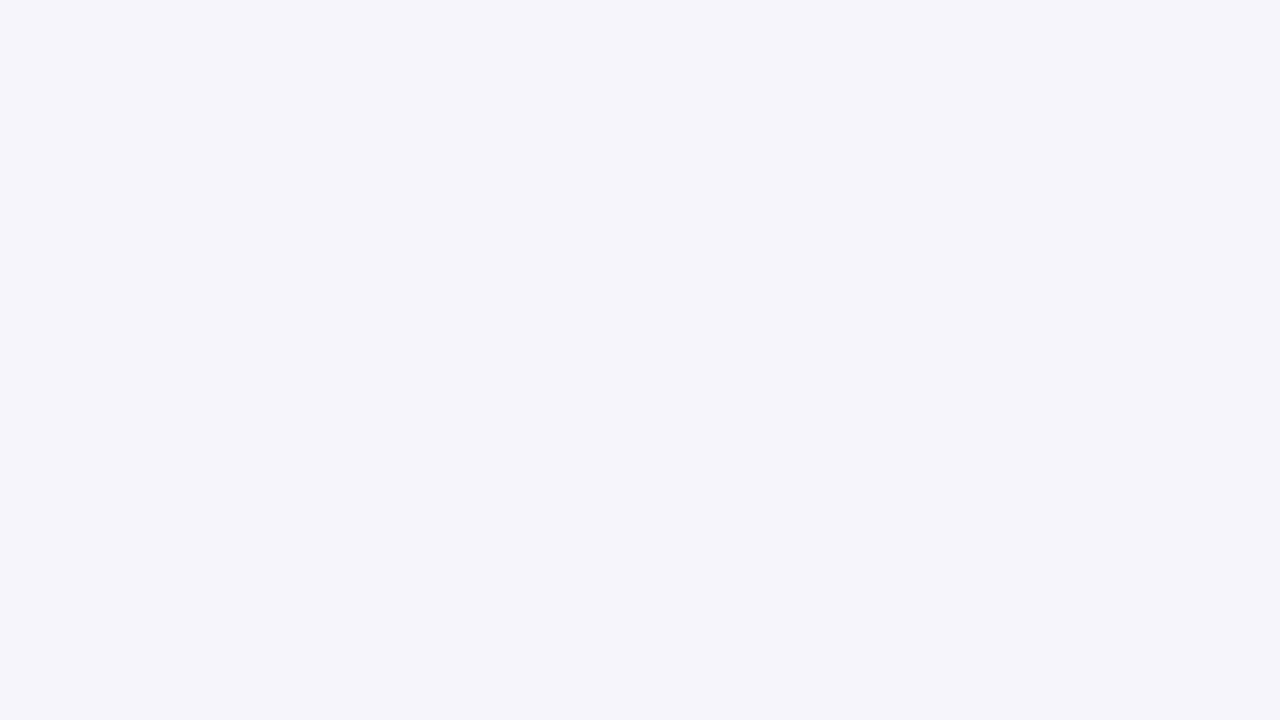

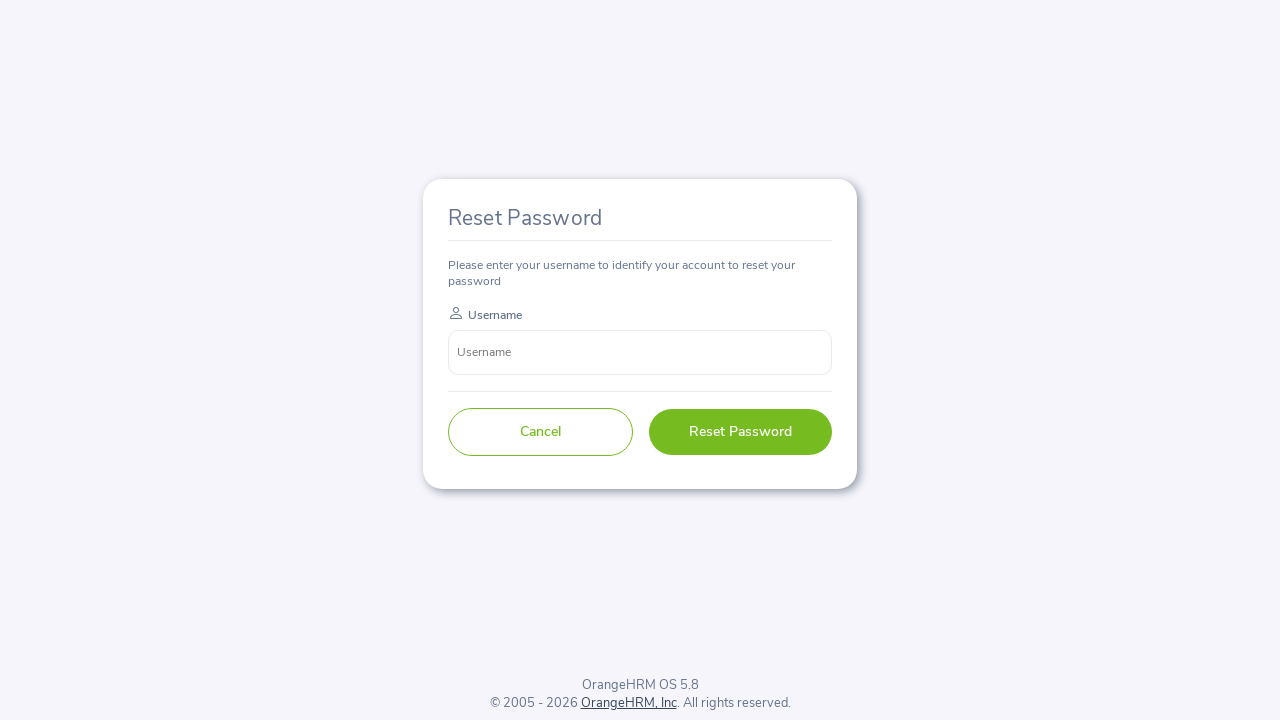